Navigates to DuckDuckGo search engine and scrolls down the page multiple times using keyboard navigation to simulate user browsing behavior.

Starting URL: https://duckduckgo.com/

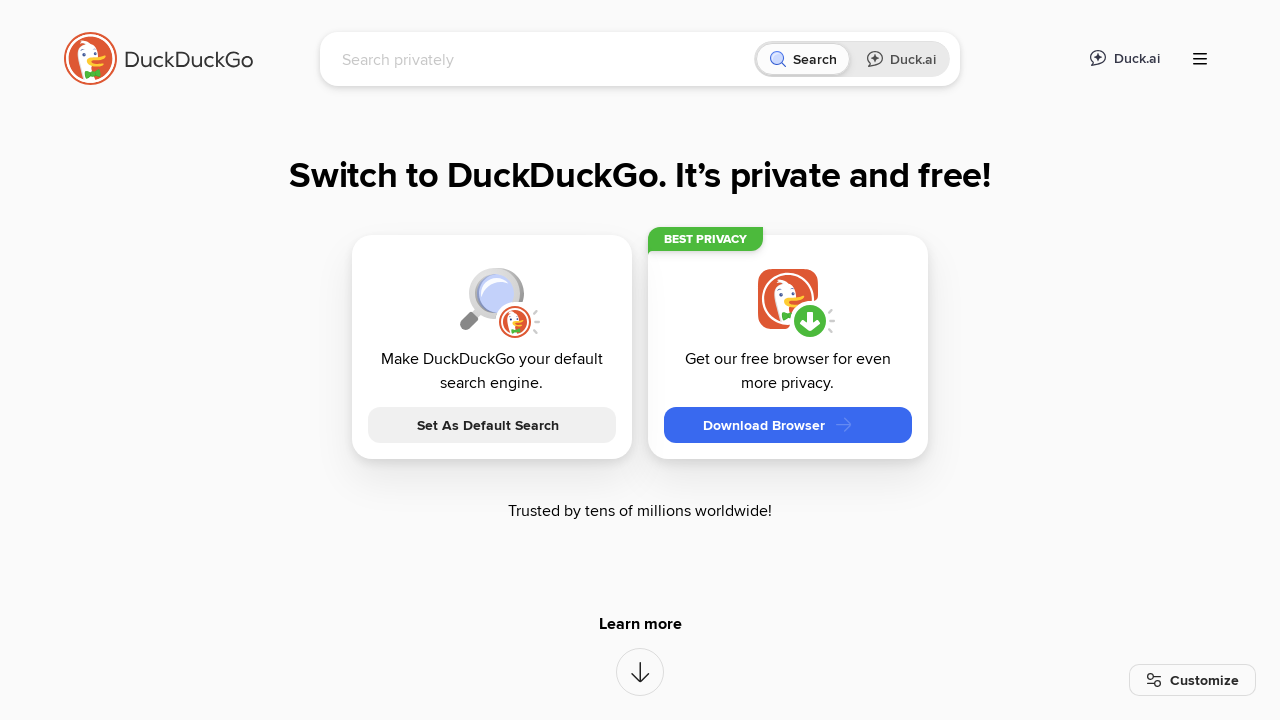

Page loaded and DOM content ready
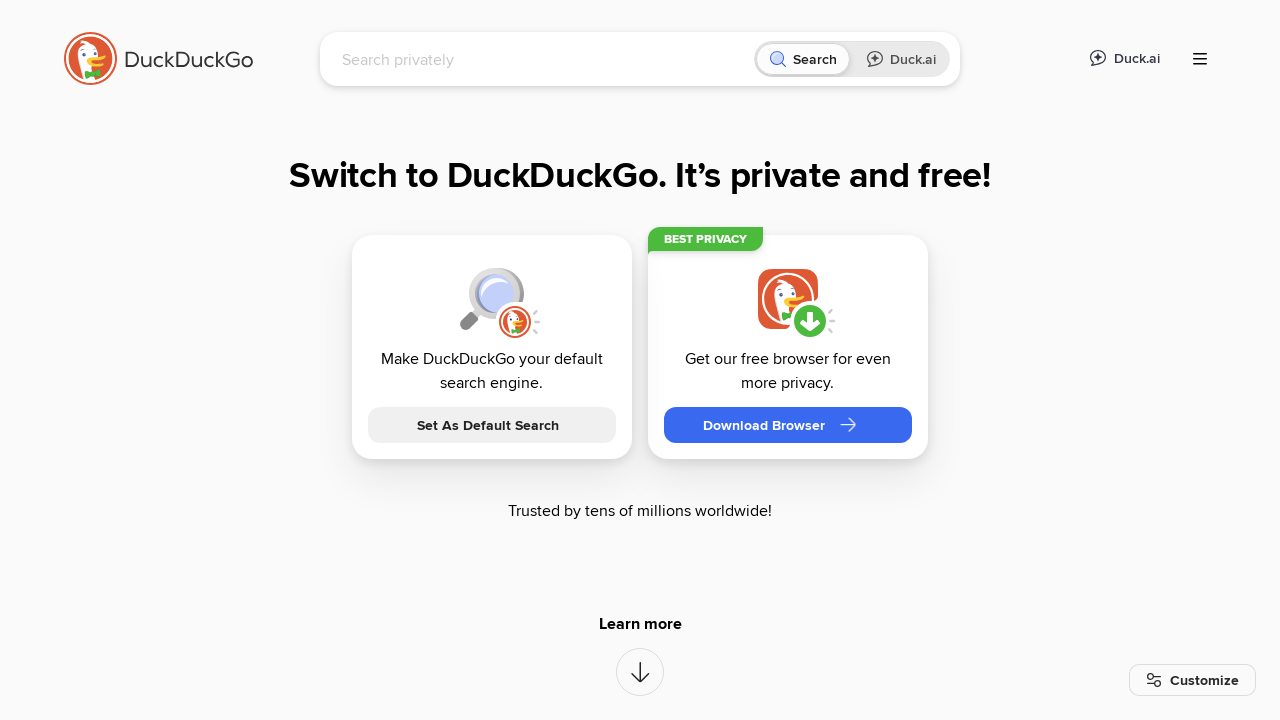

Pressed PageDown key to scroll (scroll #1)
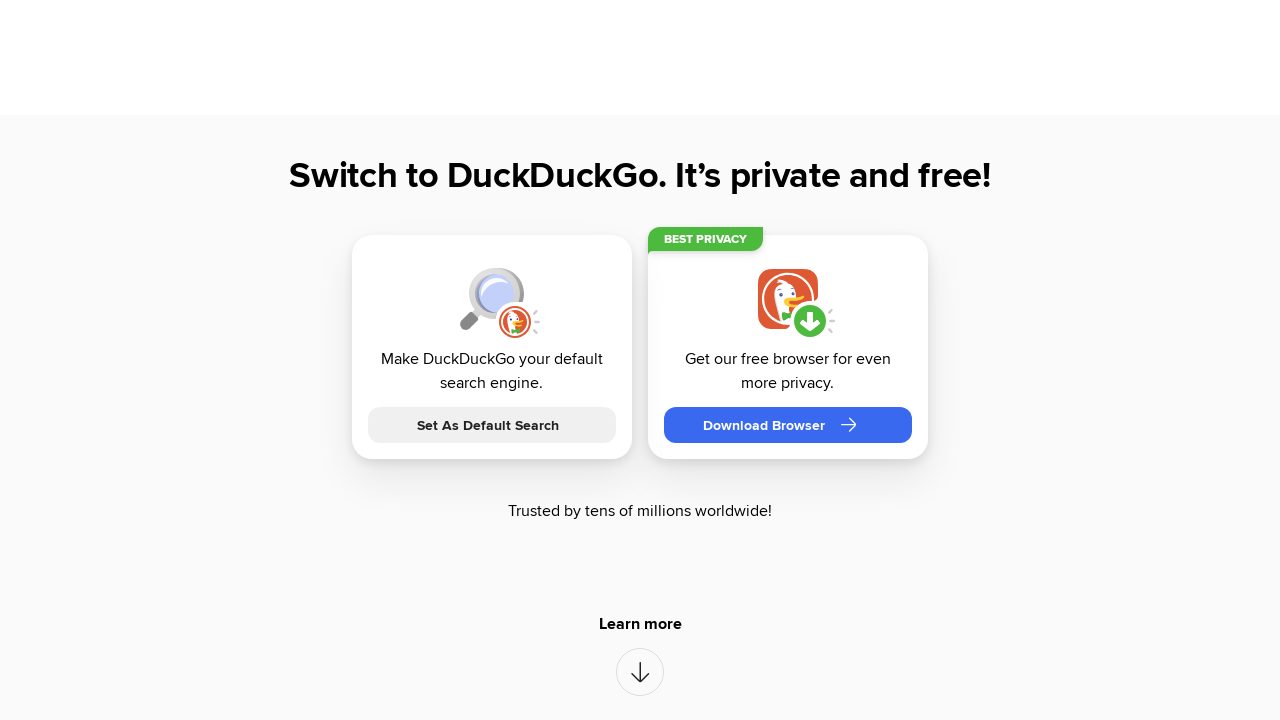

Waited 500ms between scrolls
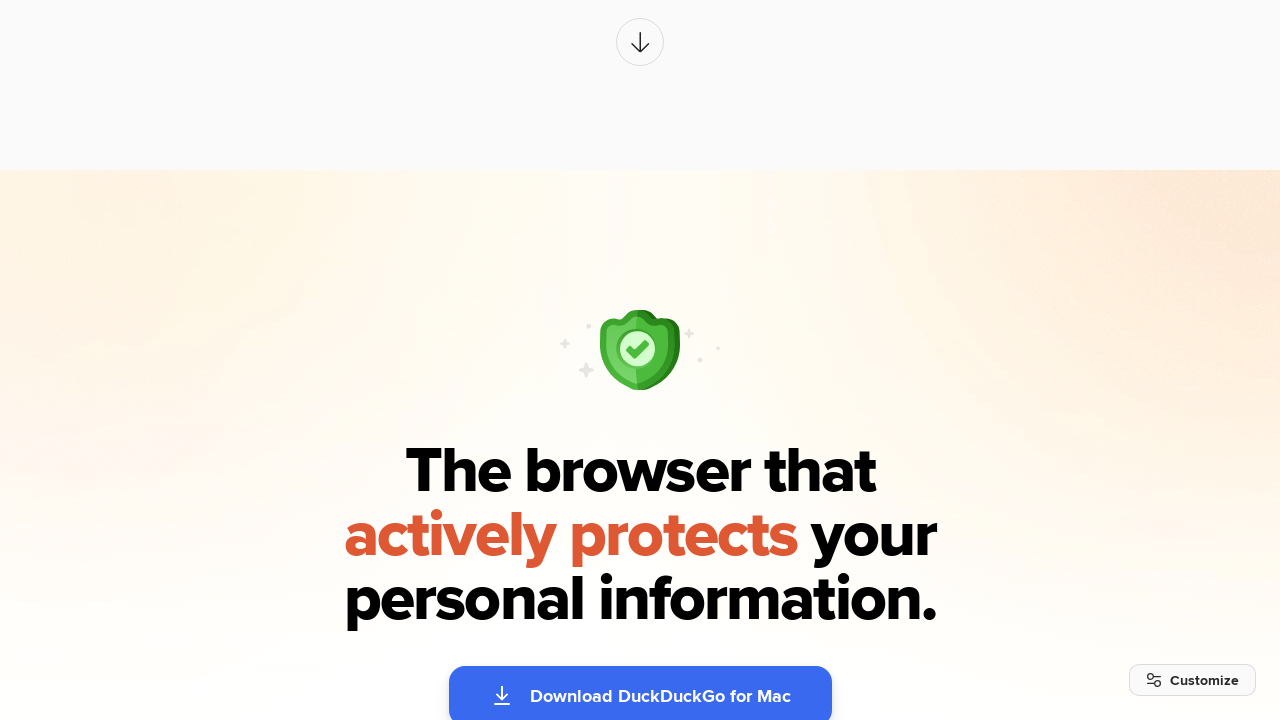

Pressed PageDown key to scroll (scroll #2)
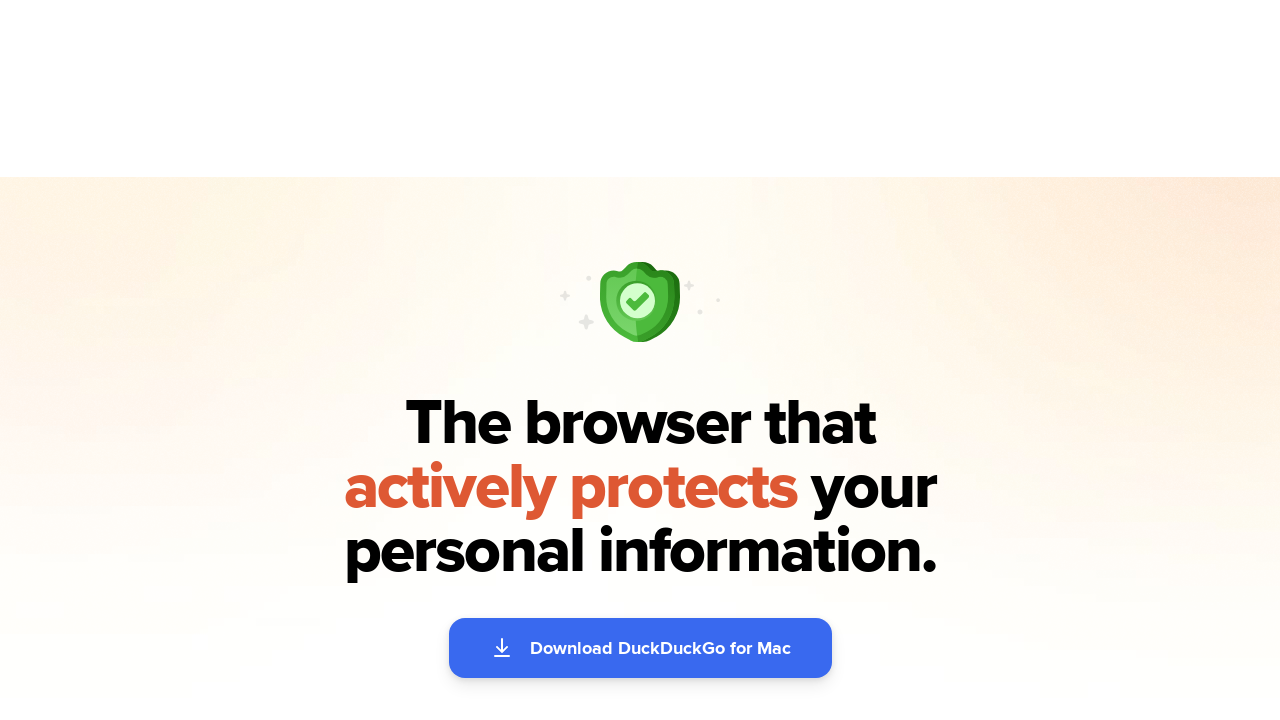

Waited 500ms between scrolls
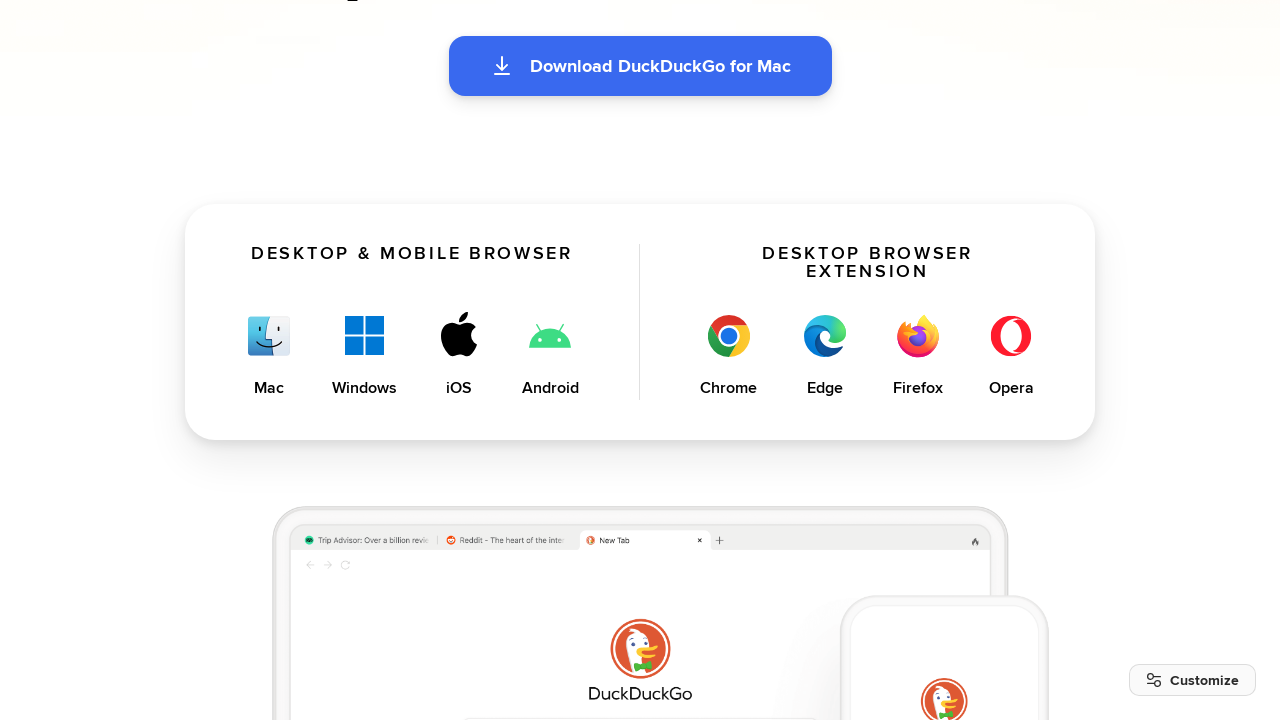

Pressed PageDown key to scroll (scroll #3)
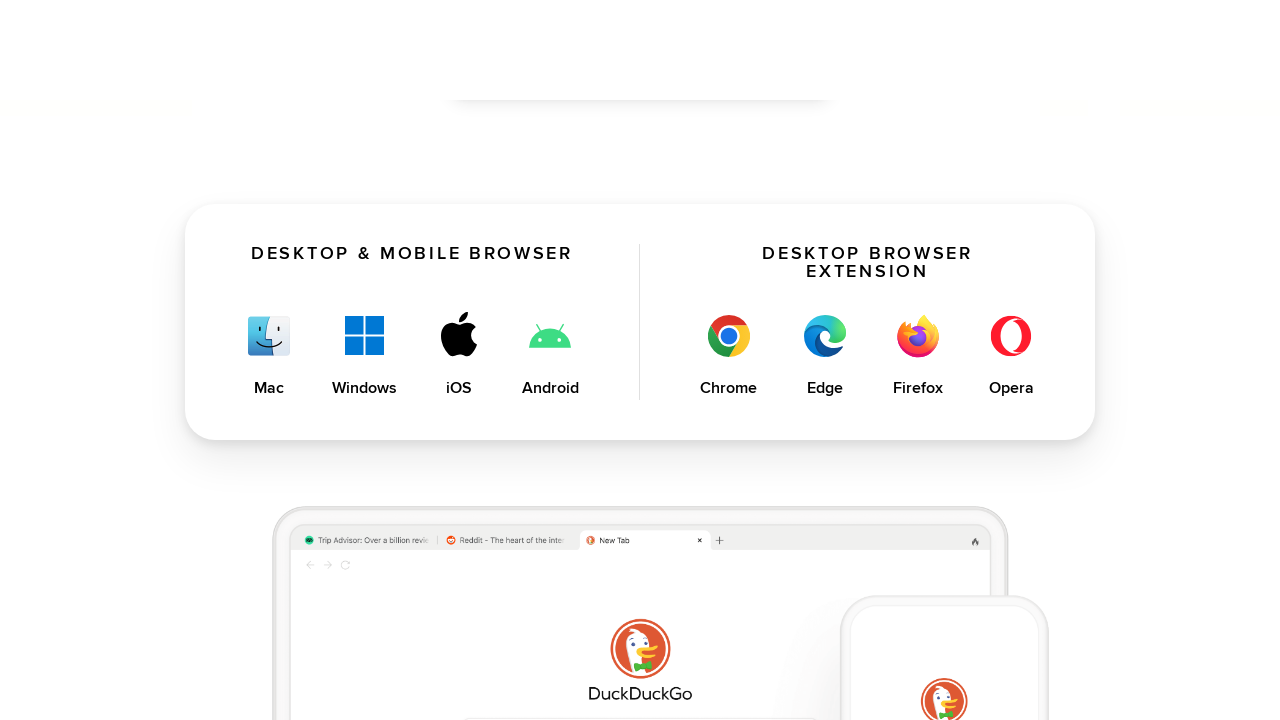

Waited 500ms between scrolls
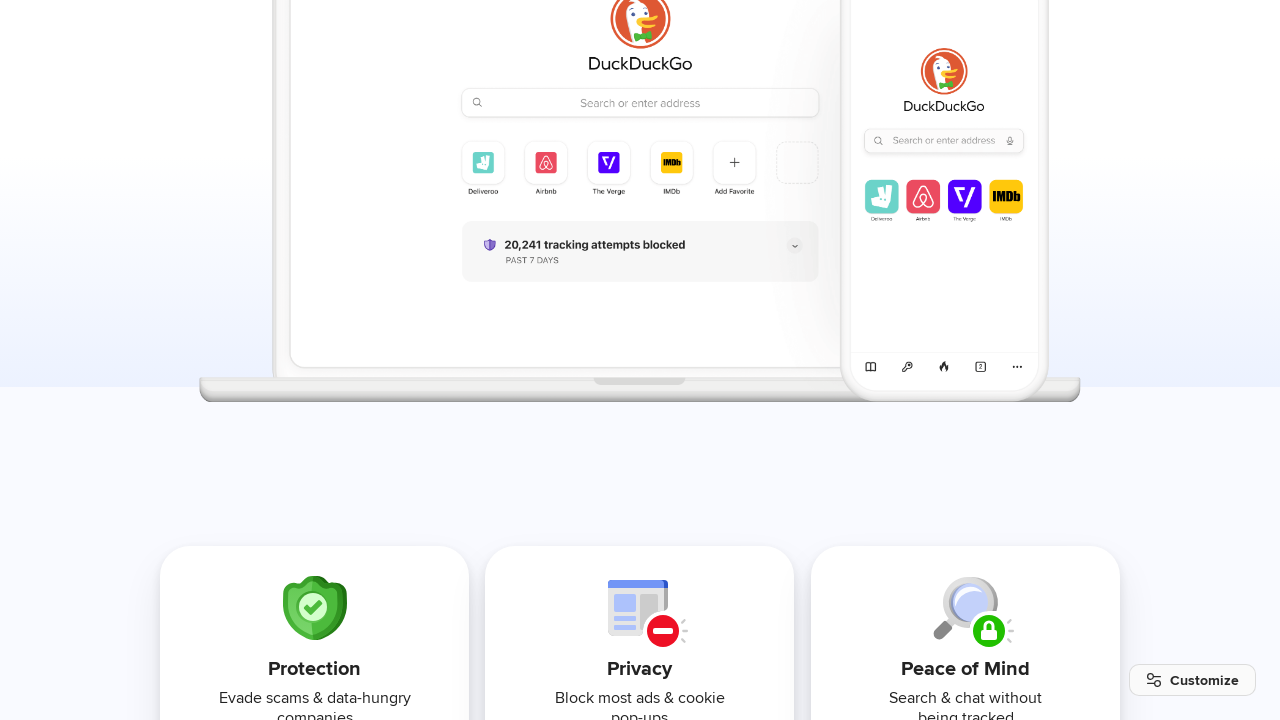

Pressed PageDown key to scroll (scroll #4)
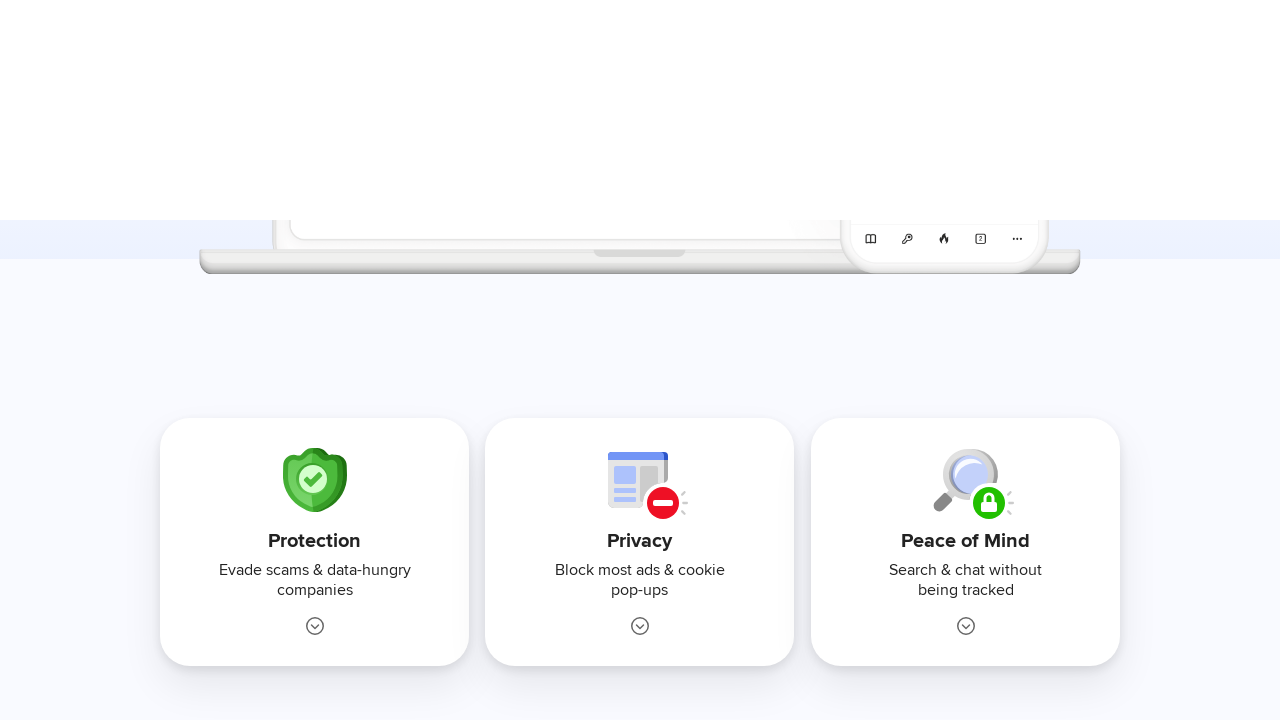

Waited 500ms between scrolls
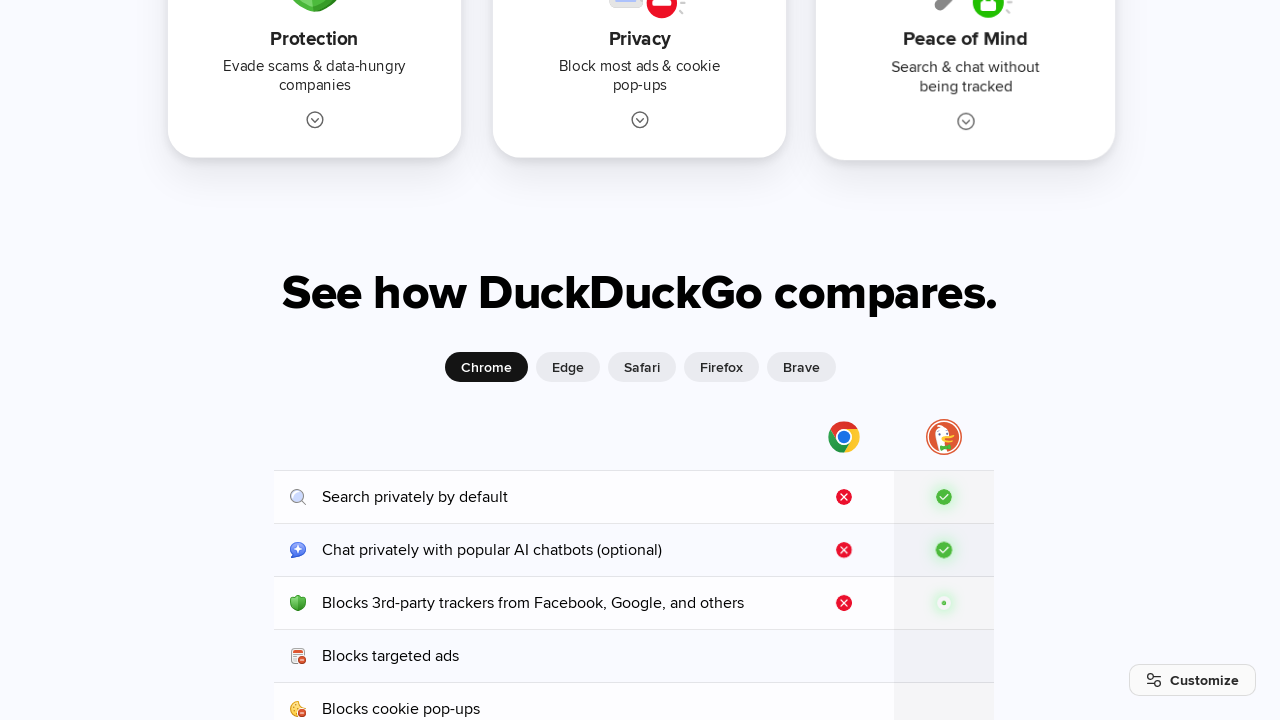

Pressed PageDown key to scroll (scroll #5)
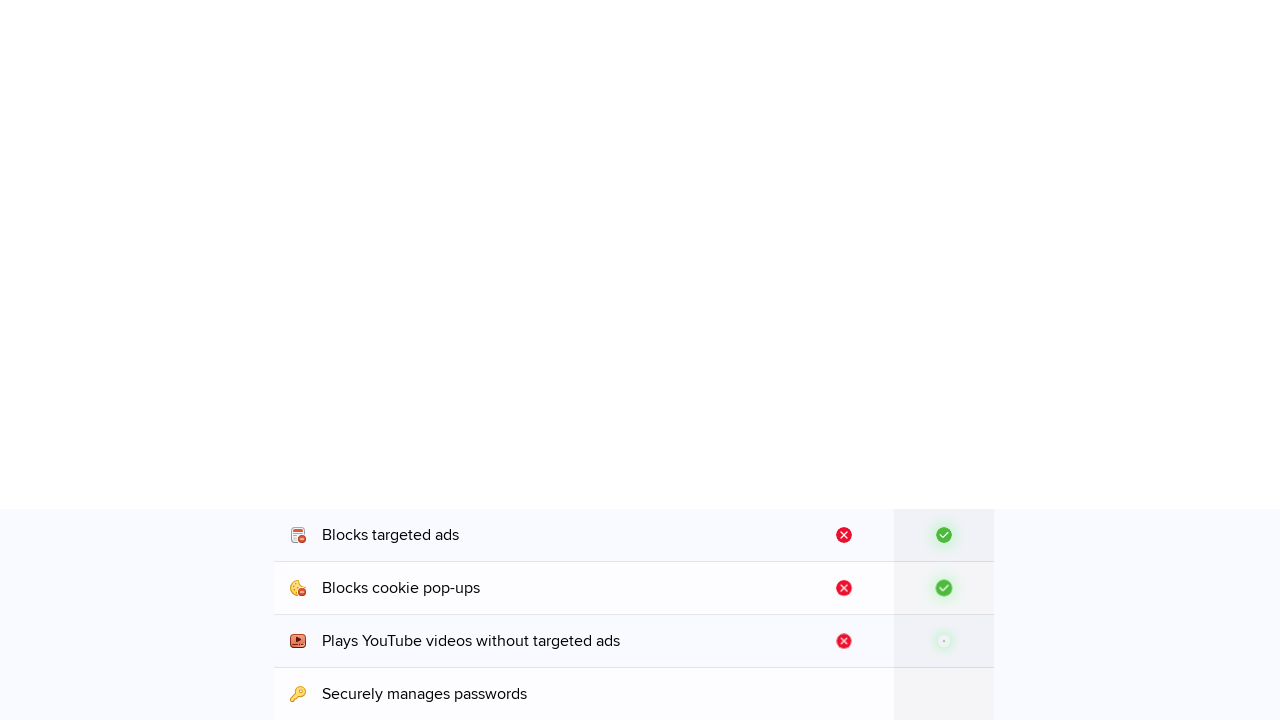

Waited 500ms between scrolls
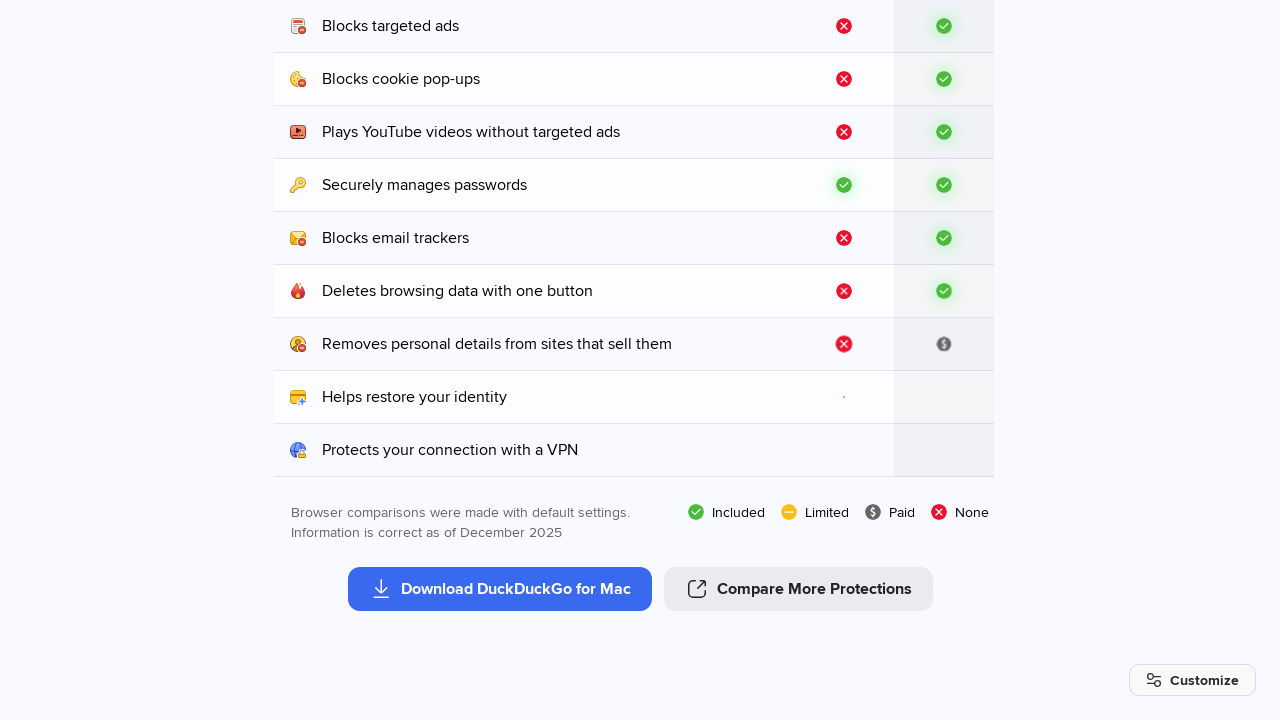

Pressed PageDown key to scroll (scroll #6)
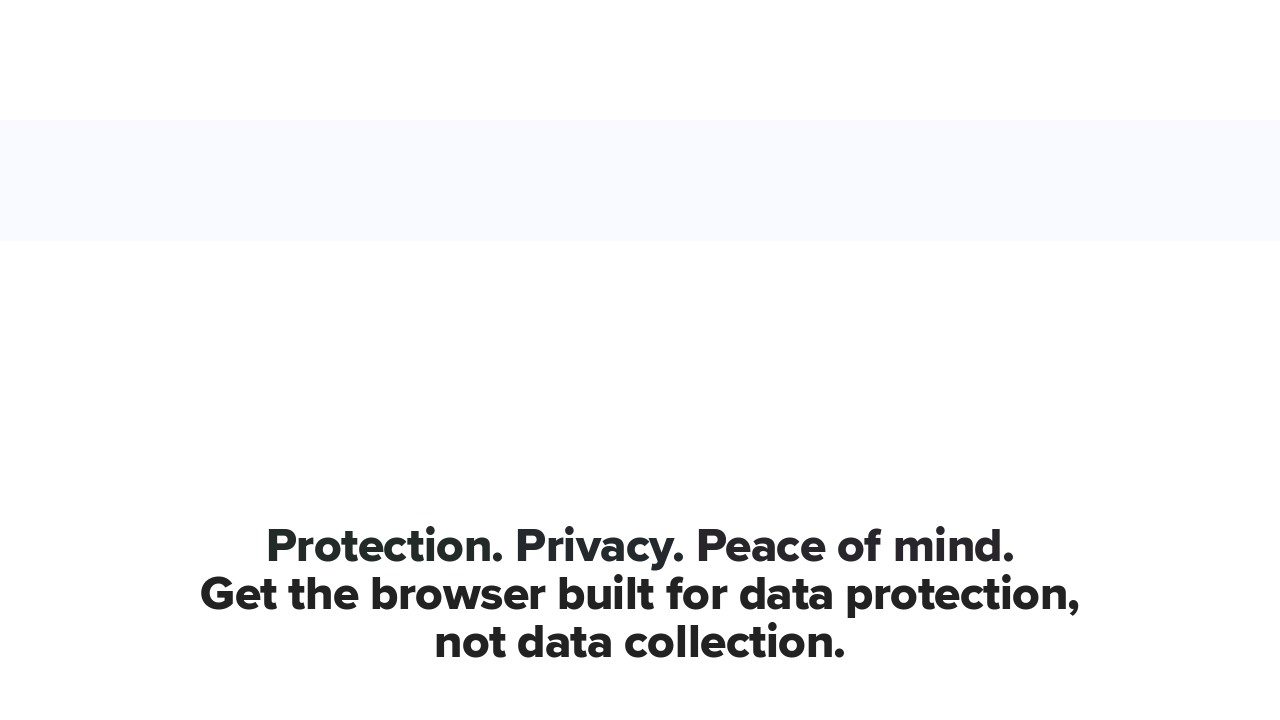

Waited 500ms between scrolls
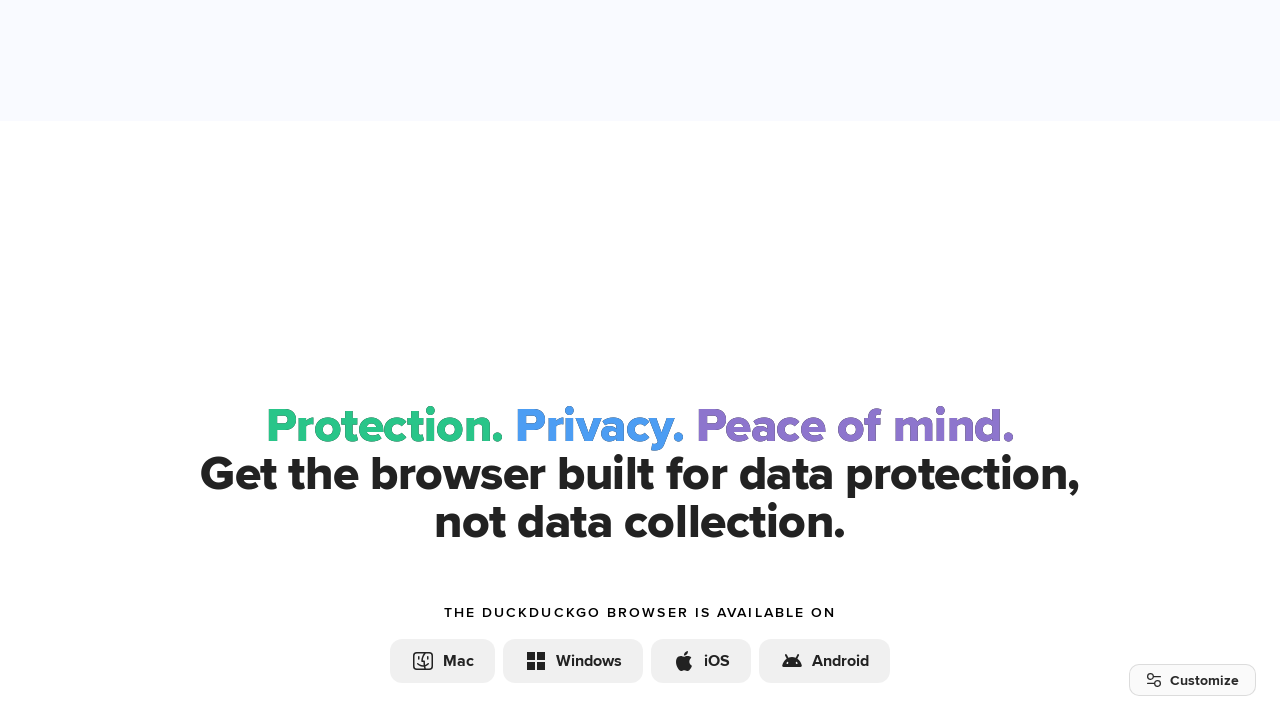

Pressed PageDown key to scroll (scroll #7)
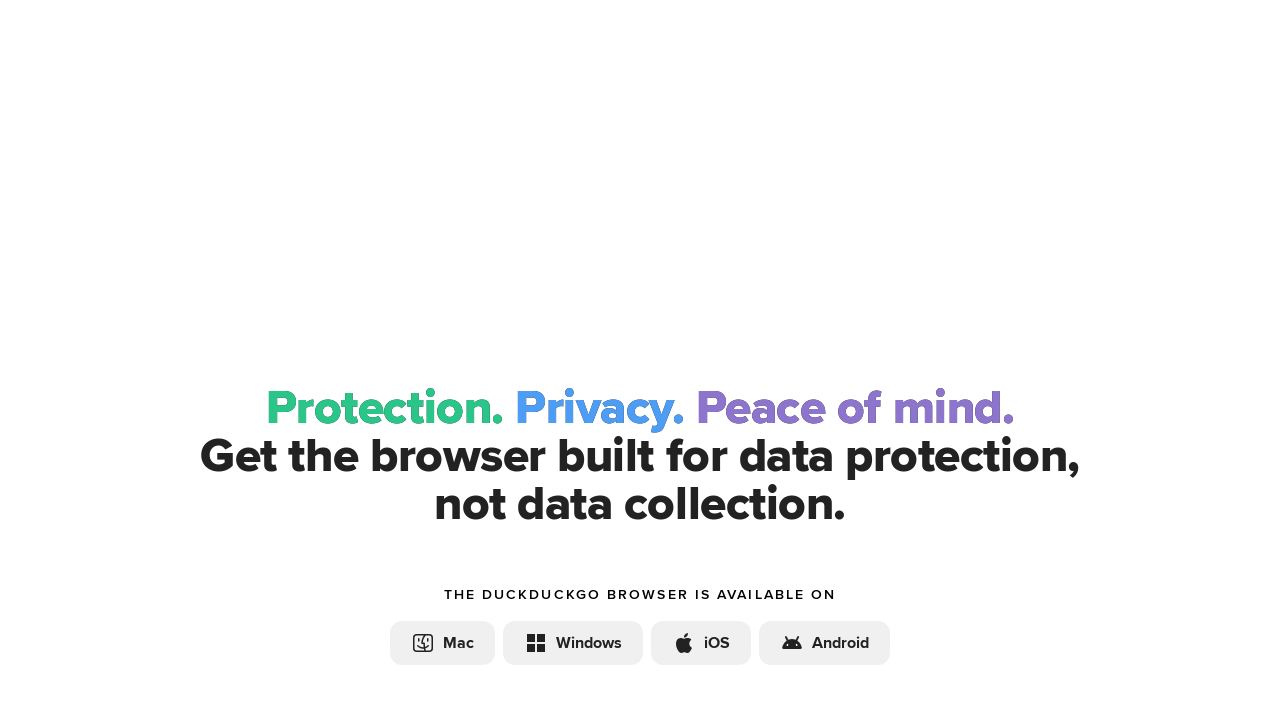

Waited 500ms between scrolls
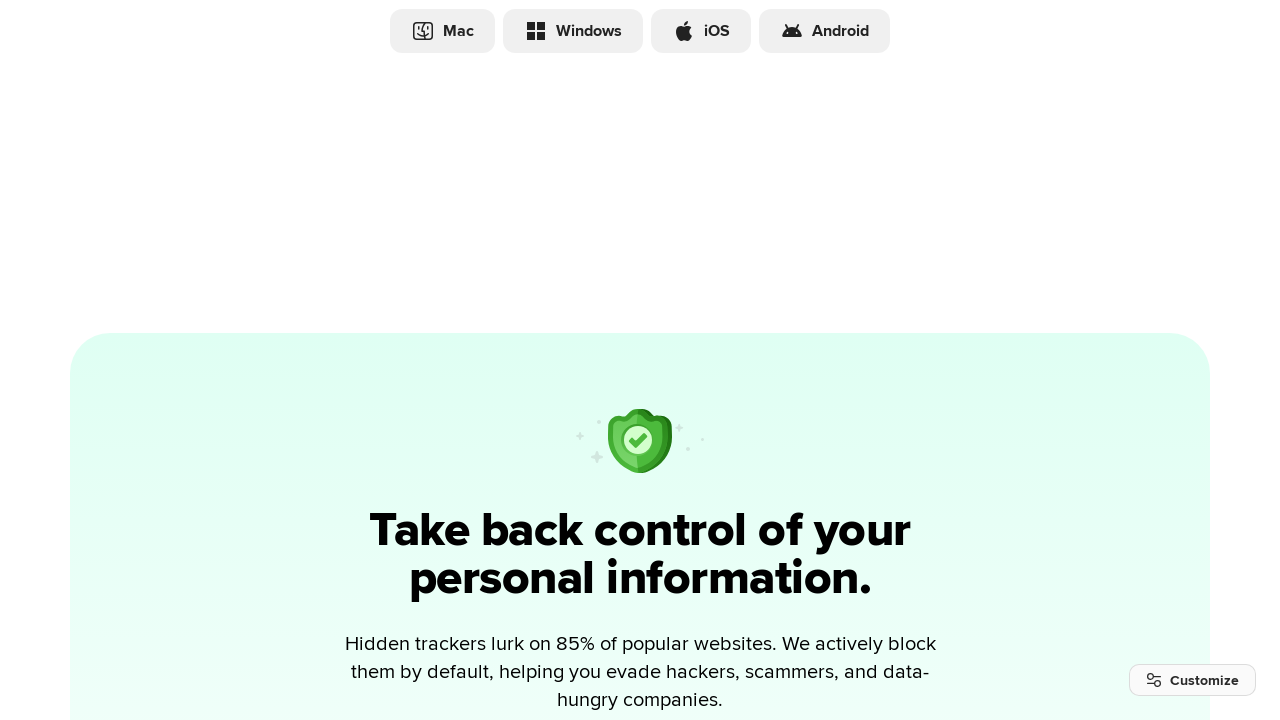

Pressed PageDown key to scroll (scroll #8)
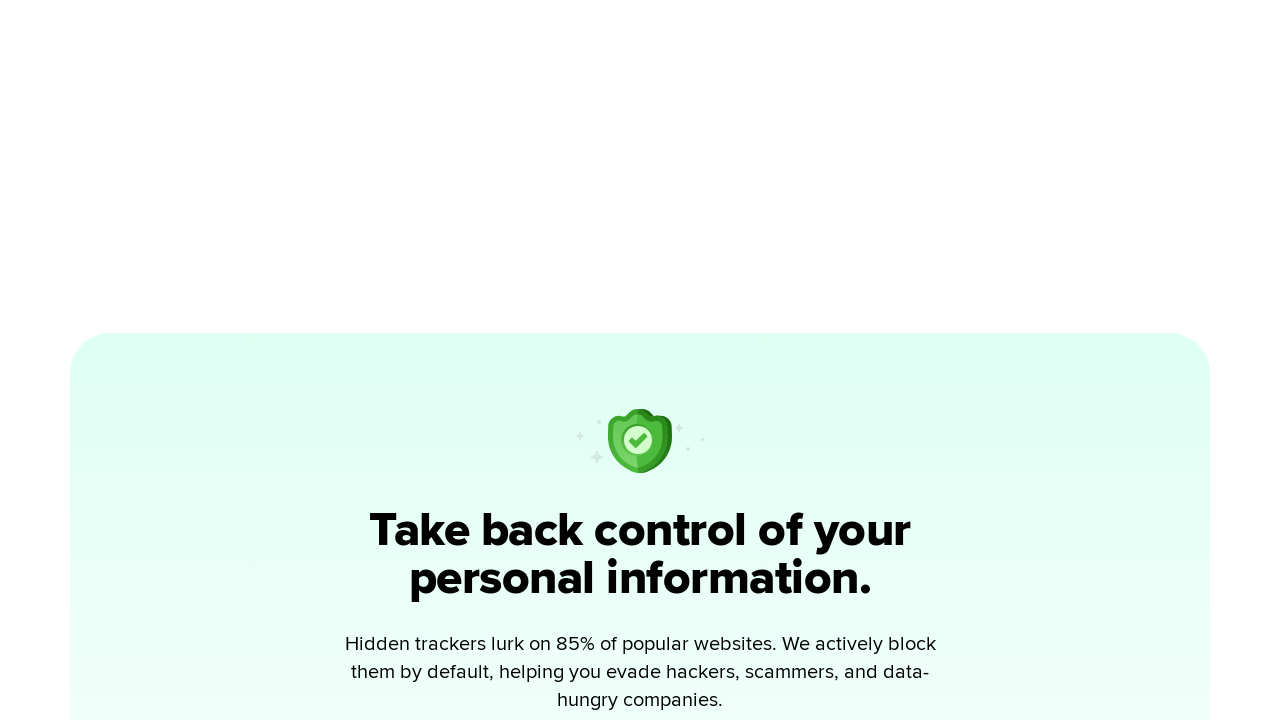

Waited 500ms between scrolls
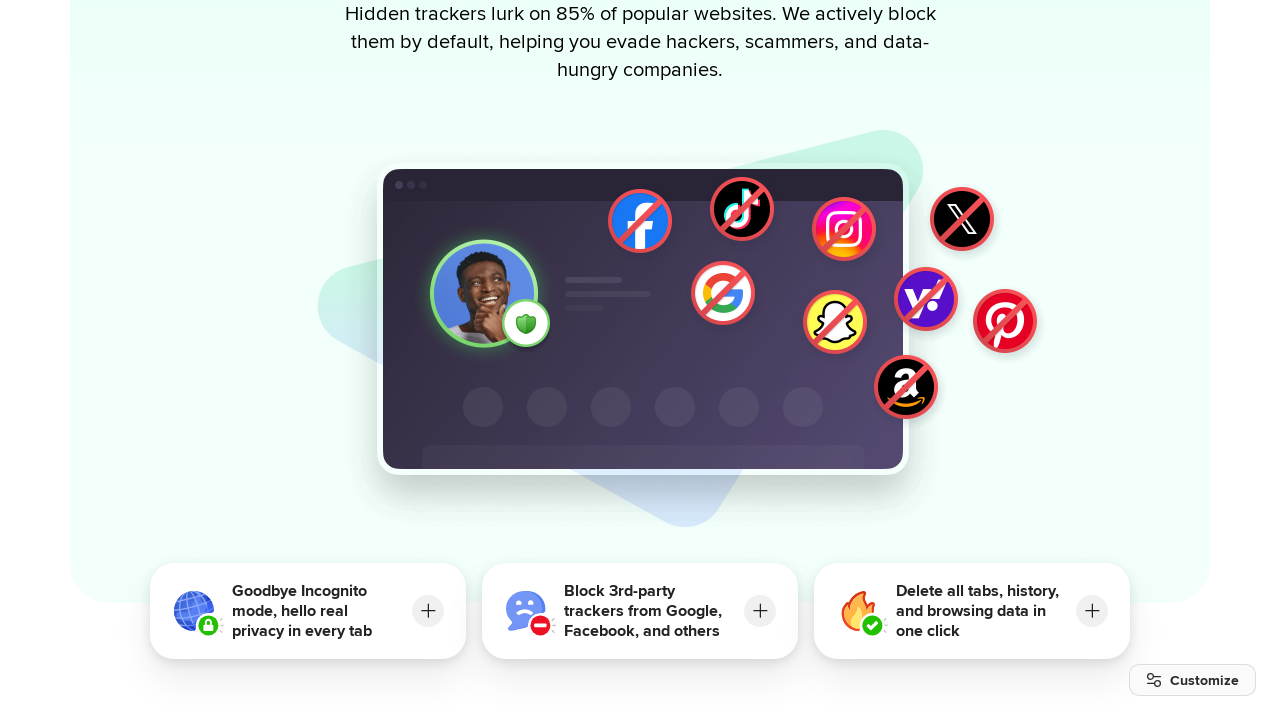

Pressed PageDown key to scroll (scroll #9)
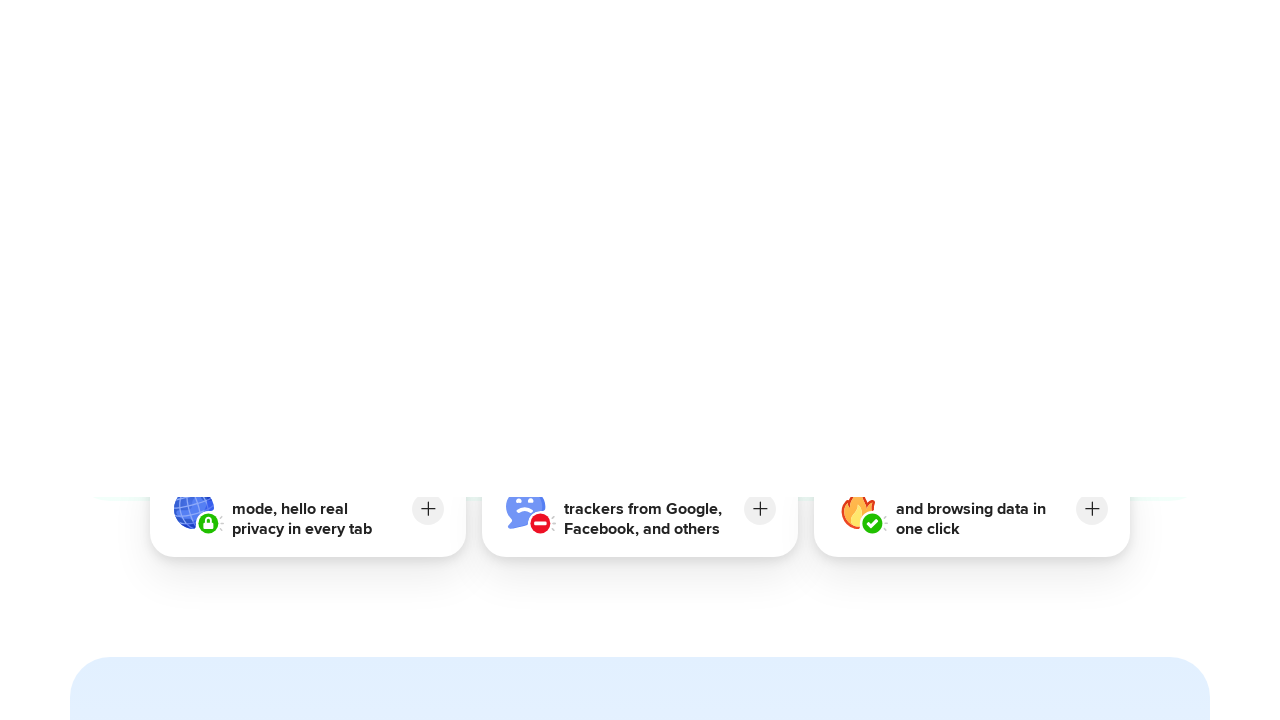

Waited 500ms between scrolls
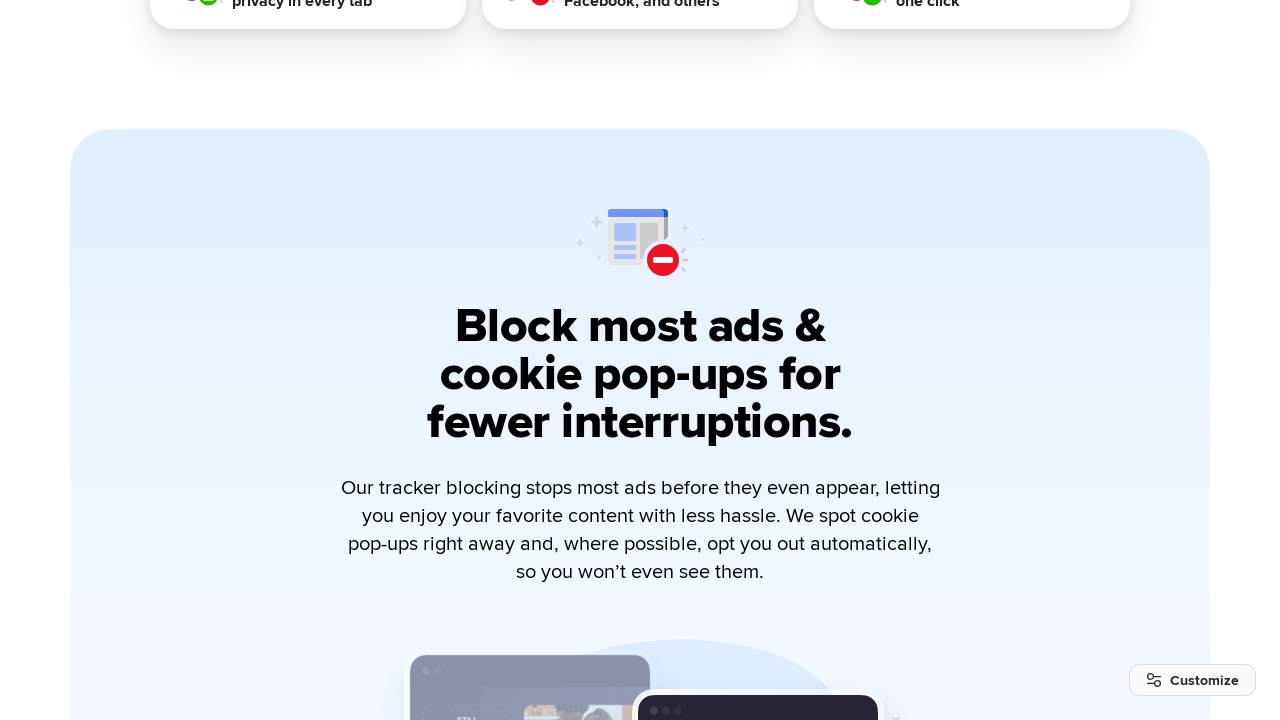

Pressed PageDown key to scroll (scroll #10)
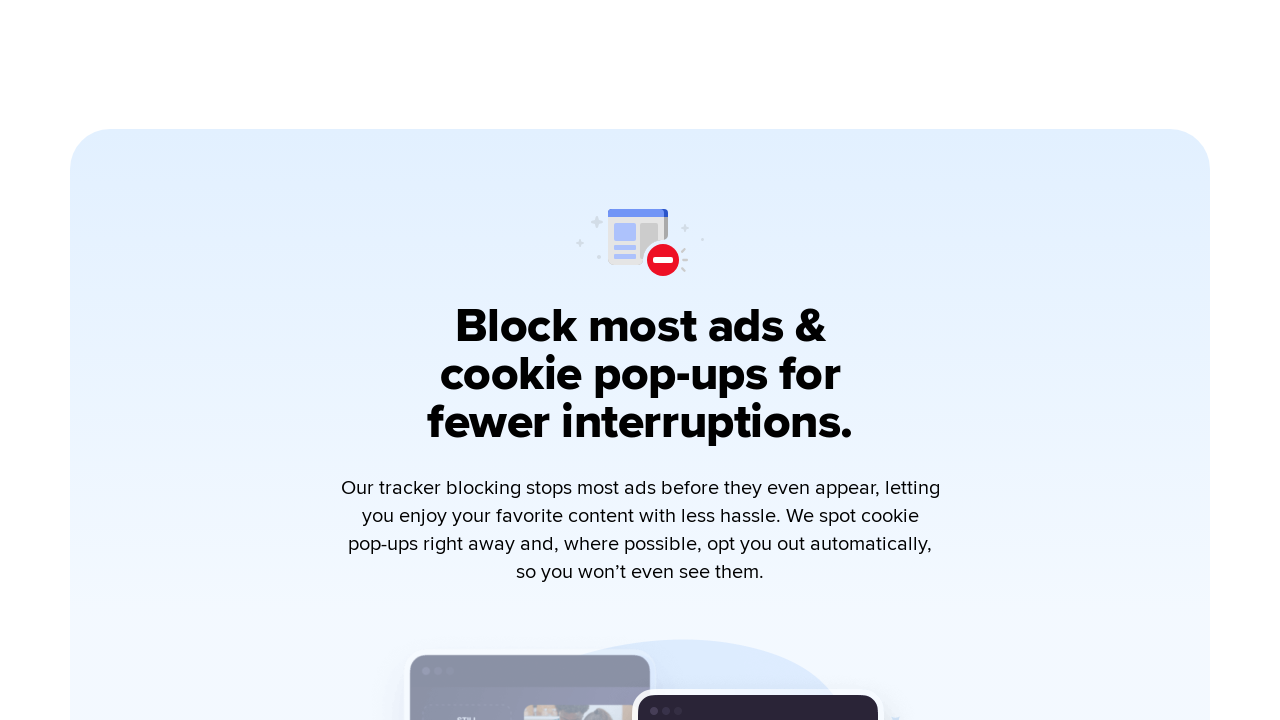

Waited 500ms between scrolls
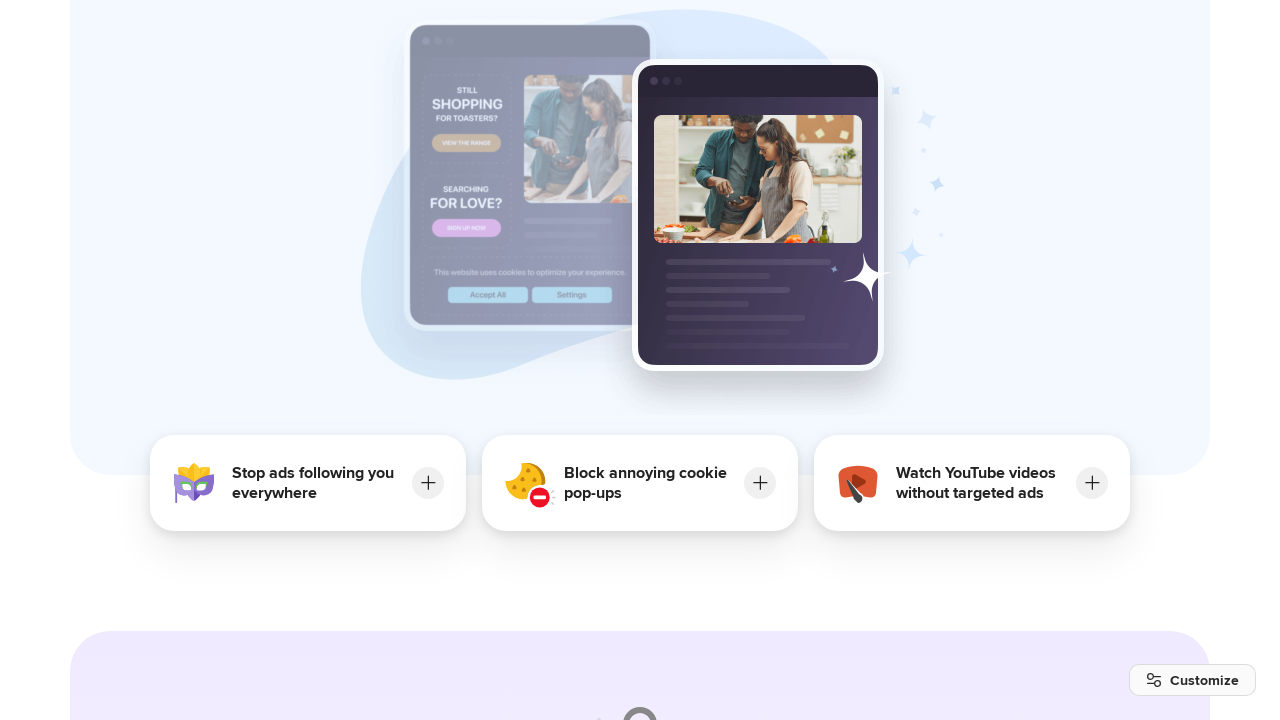

Pressed PageDown key to scroll (scroll #11)
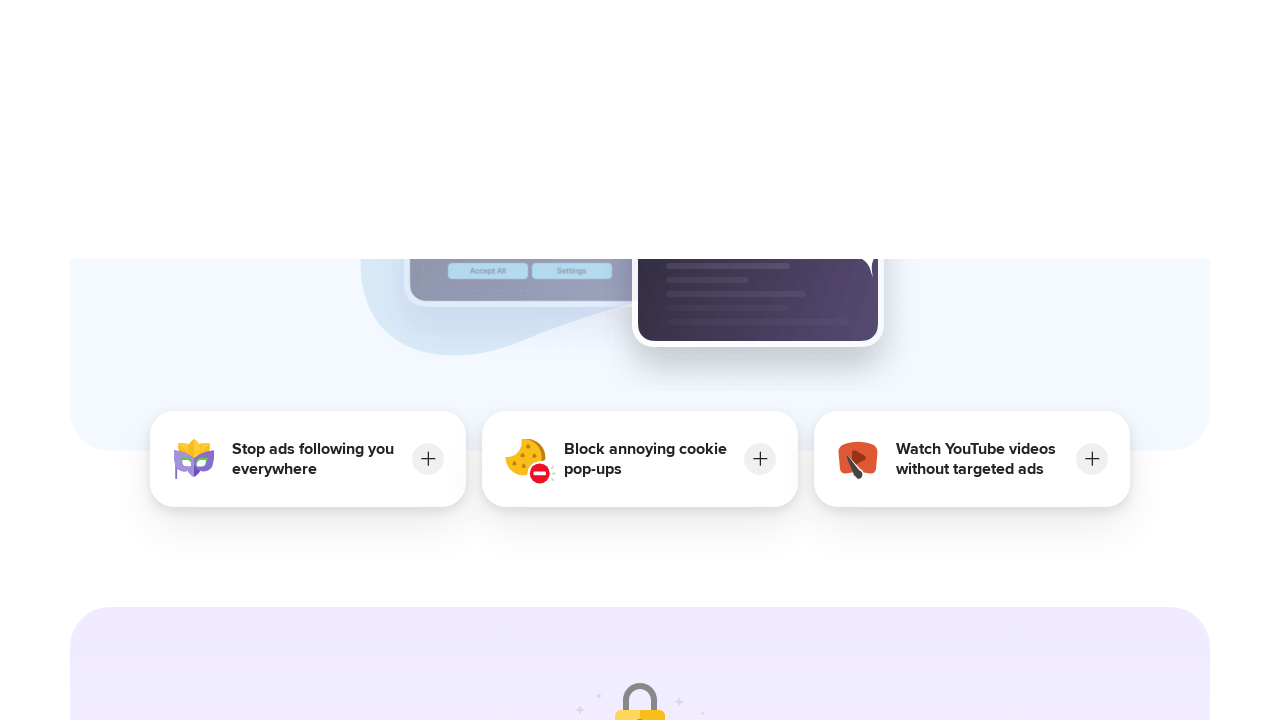

Waited 500ms between scrolls
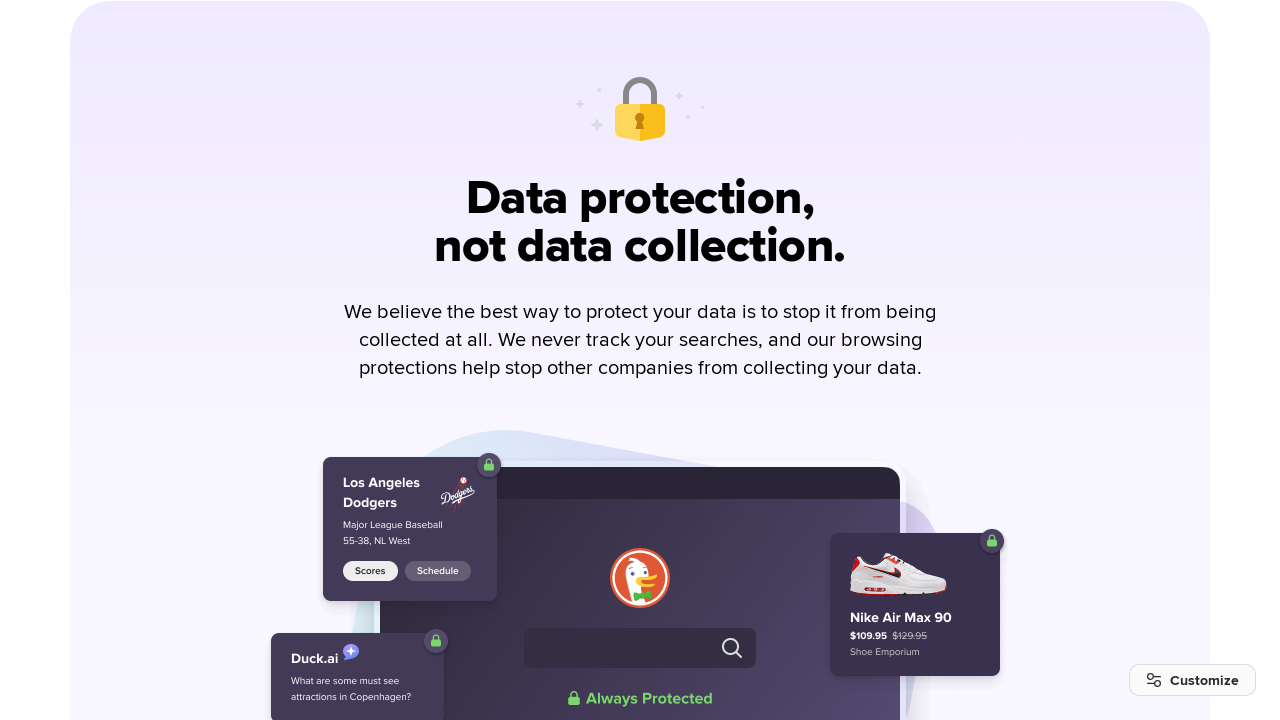

Pressed PageDown key to scroll (scroll #12)
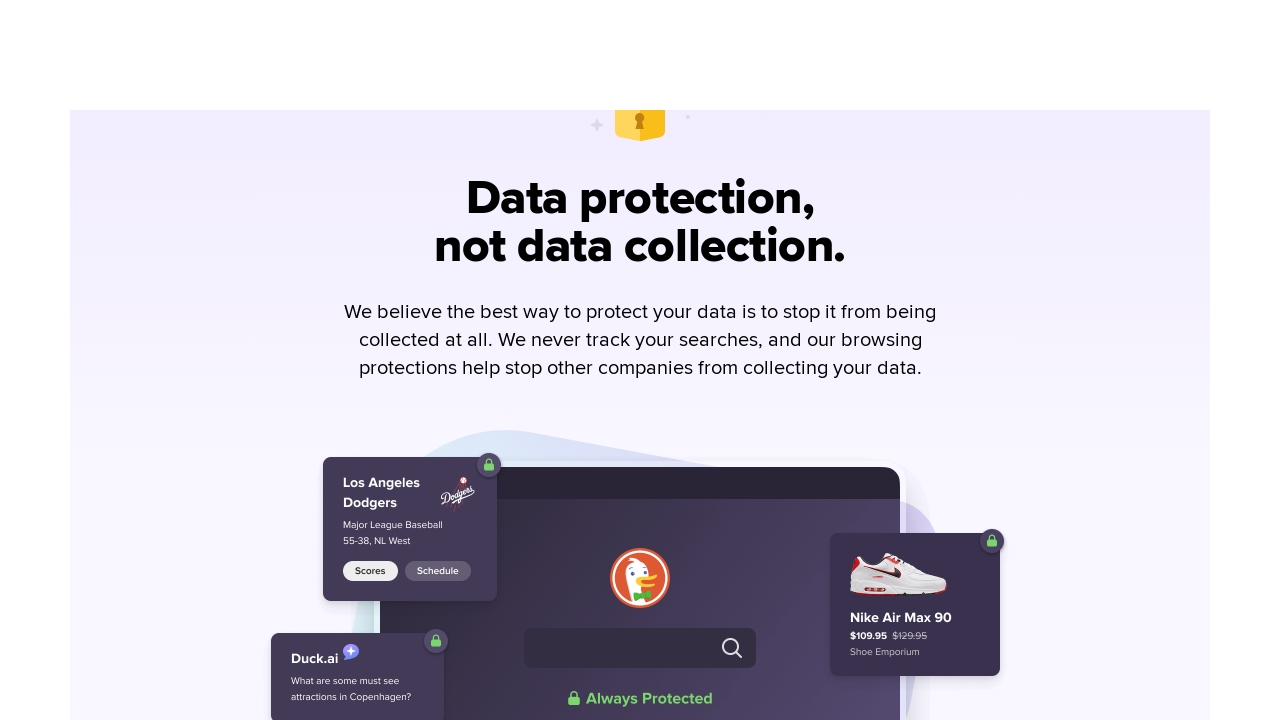

Waited 500ms between scrolls
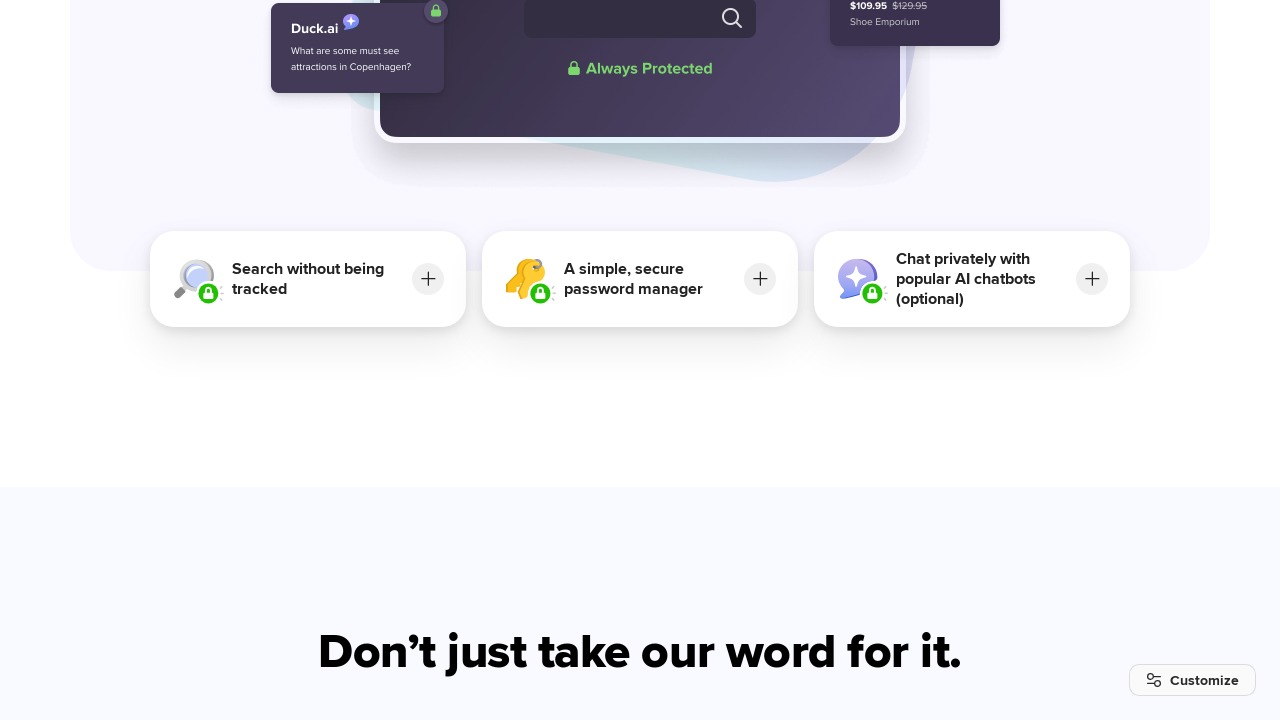

Pressed PageDown key to scroll (scroll #13)
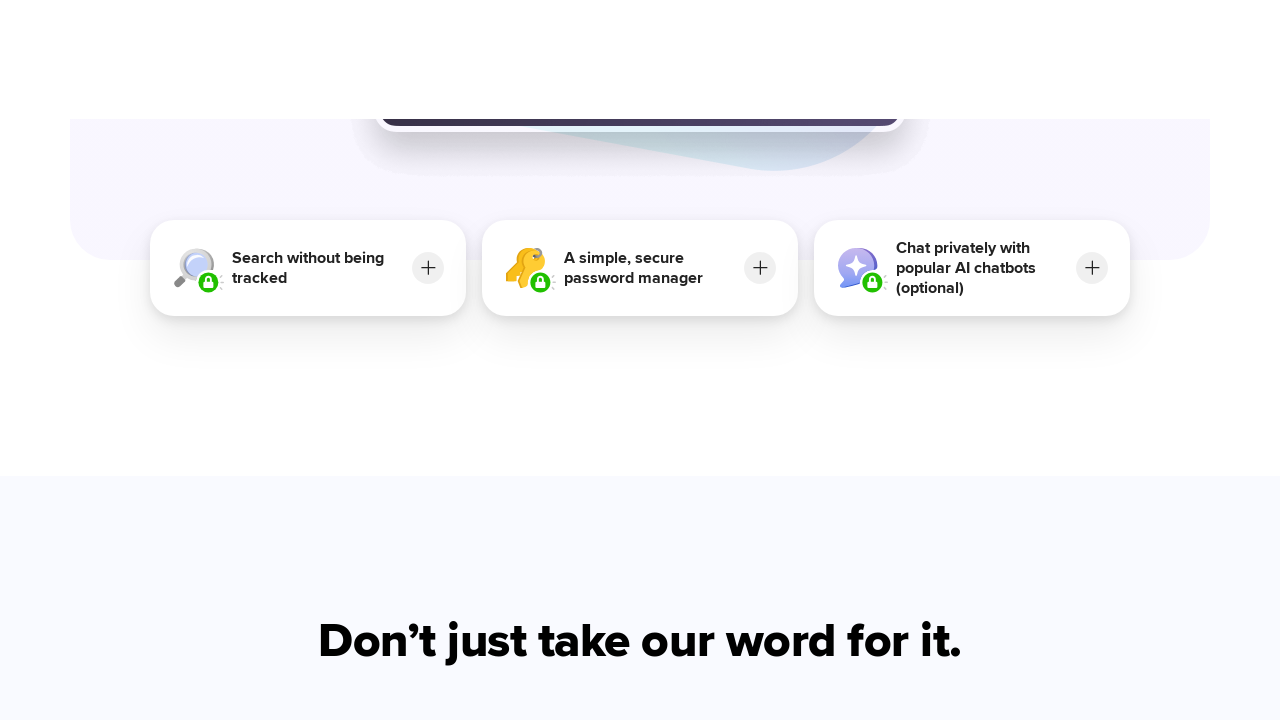

Waited 500ms between scrolls
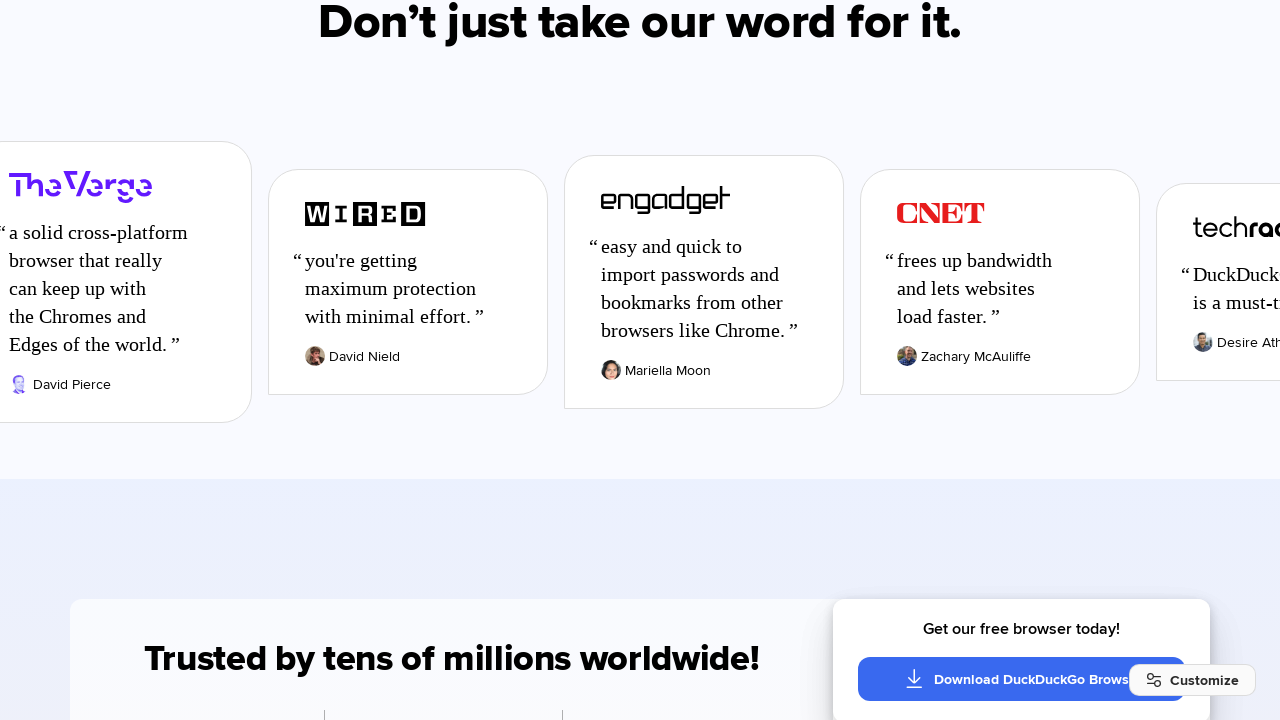

Pressed PageDown key to scroll (scroll #14)
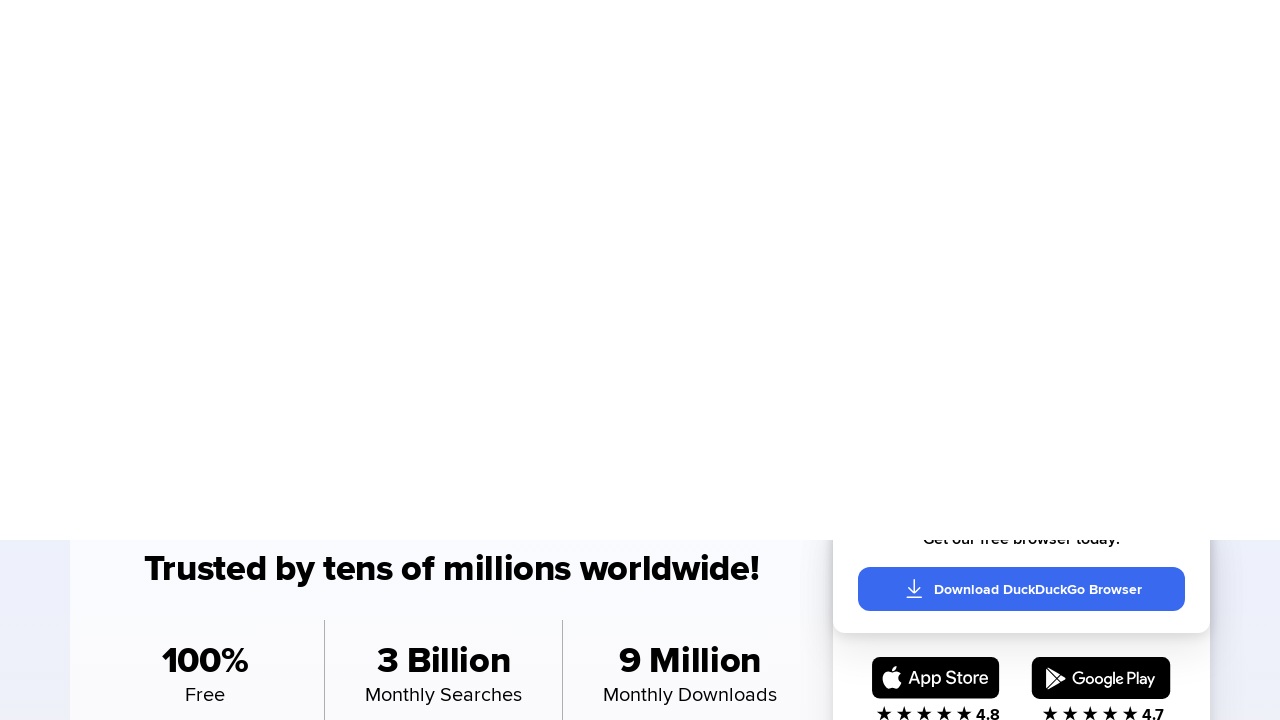

Waited 500ms between scrolls
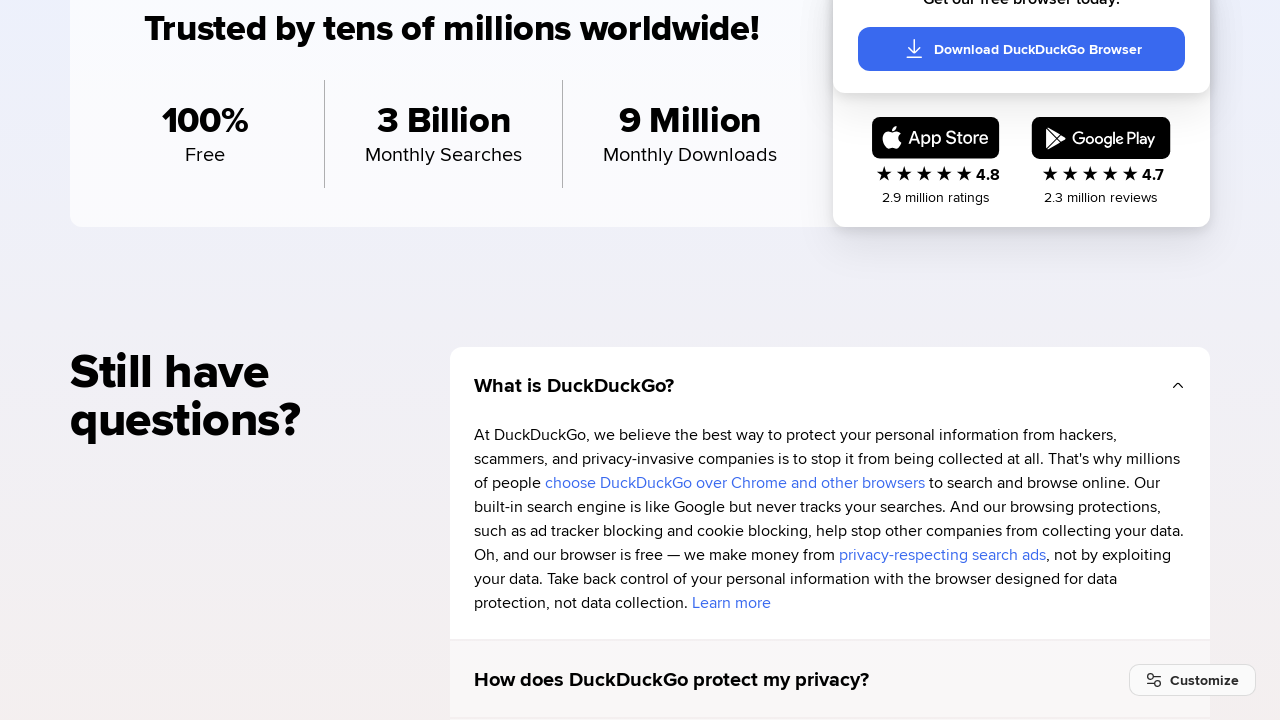

Pressed PageDown key to scroll (scroll #15)
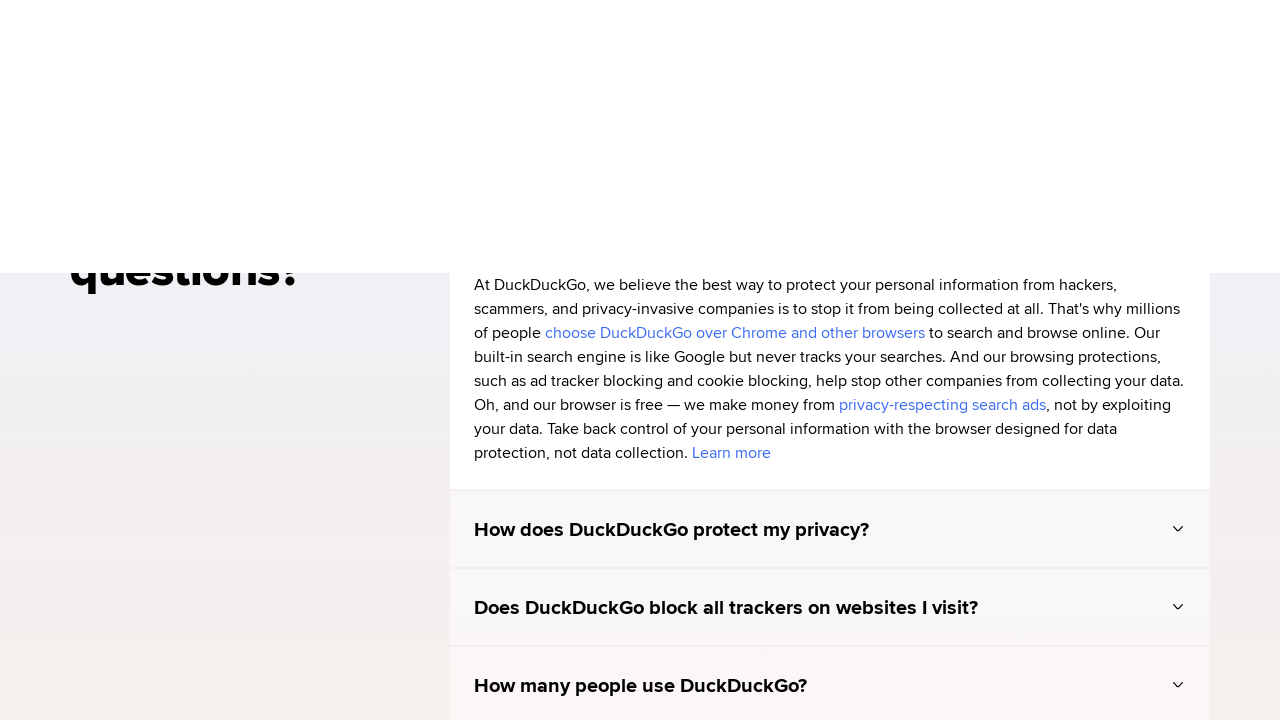

Waited 500ms between scrolls
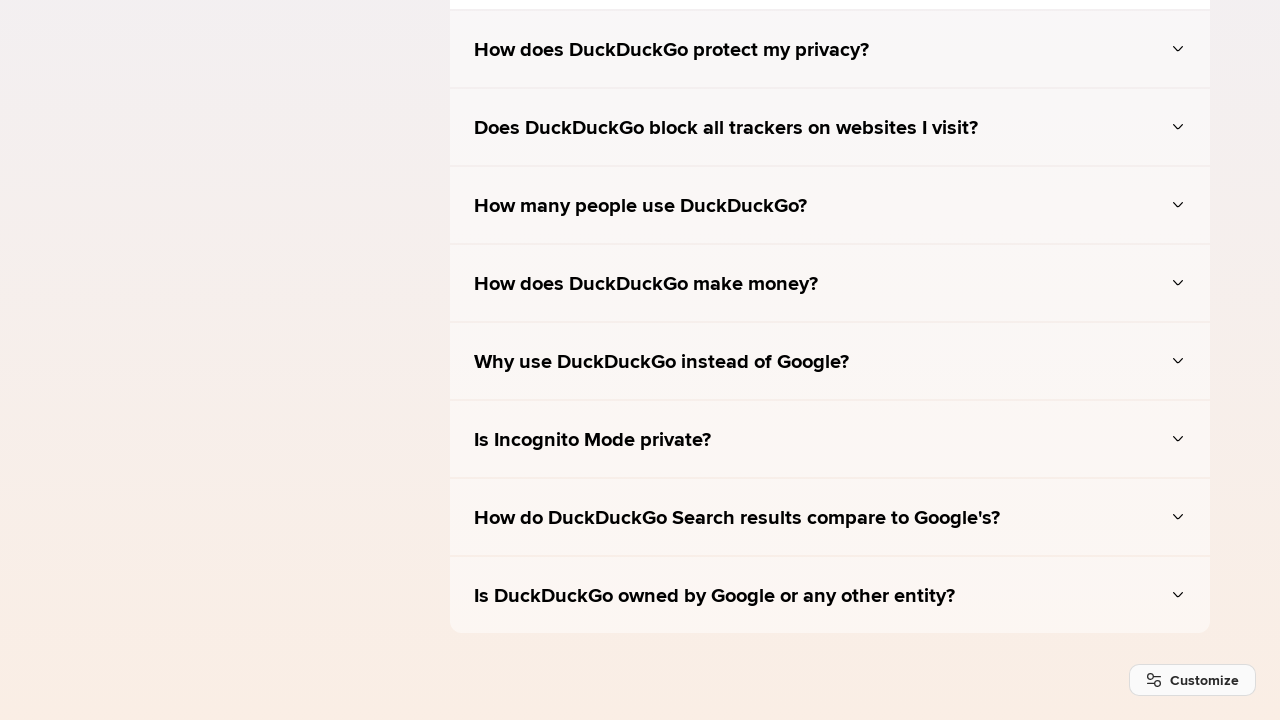

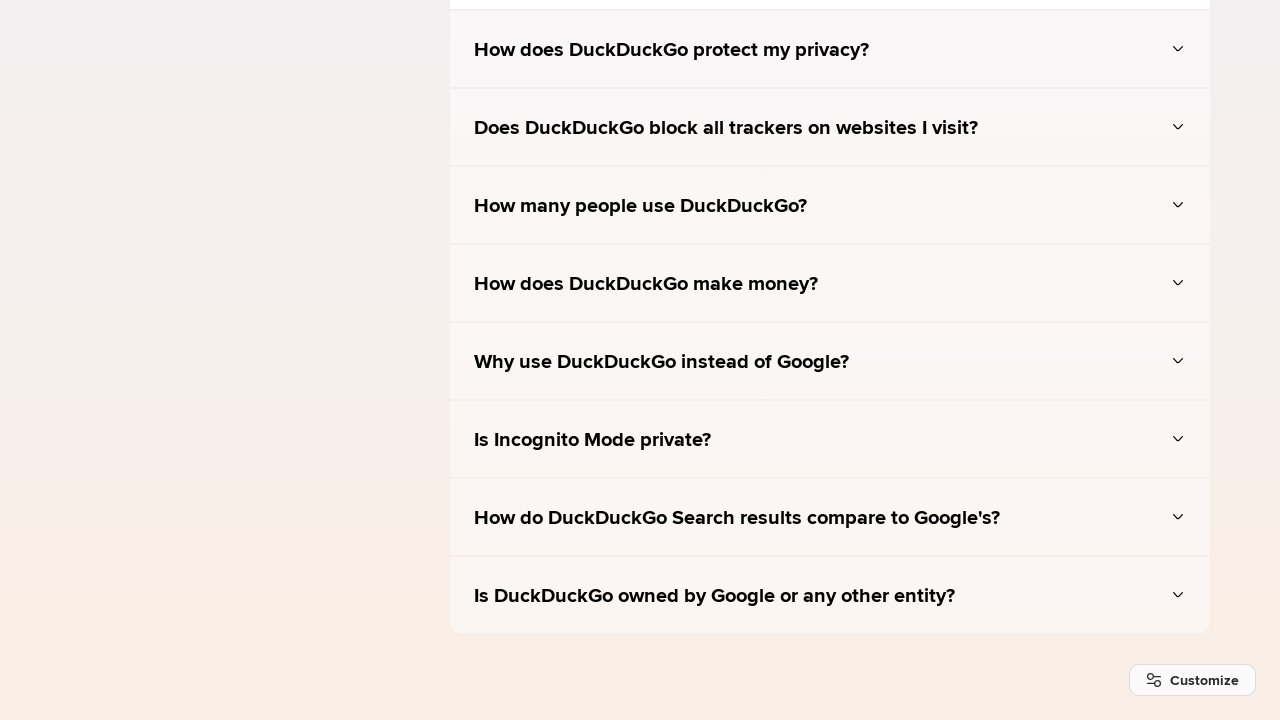